Navigates to a form page and retrieves the tooltip text from a firstname input field

Starting URL: https://www.globalsqa.com/demoSite/practice/tooltip/forms.html

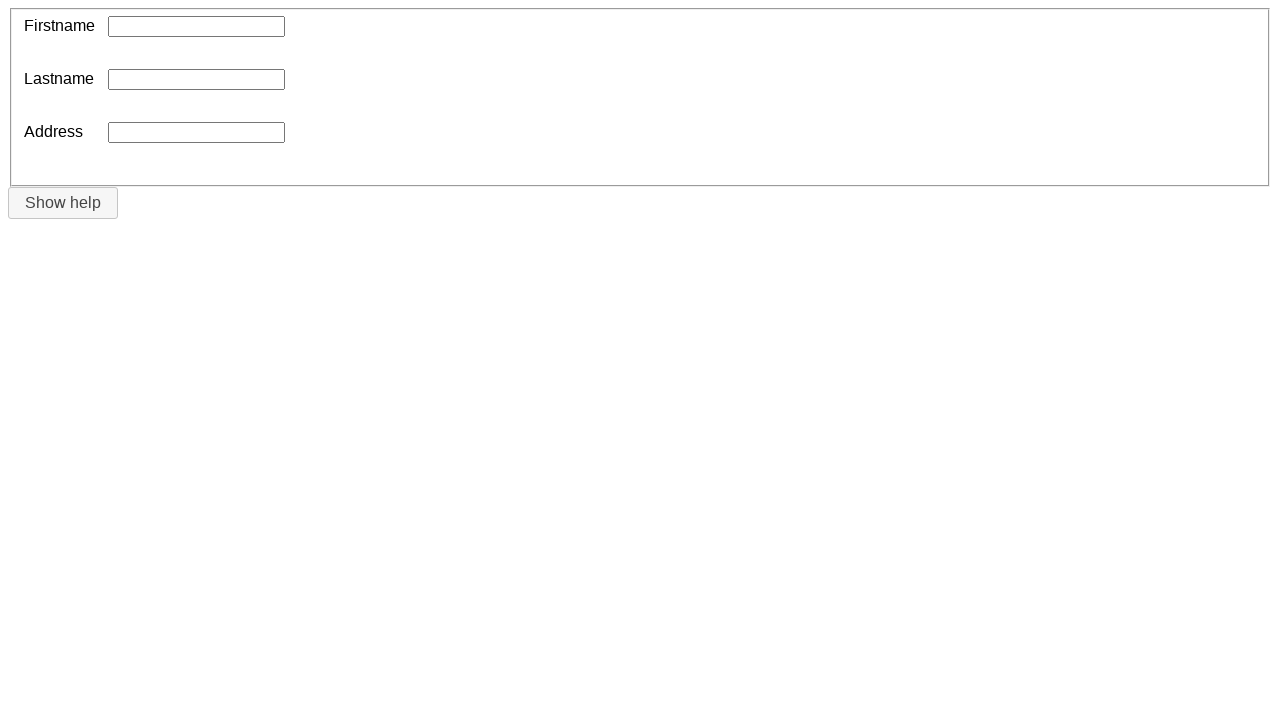

Navigated to tooltip forms page
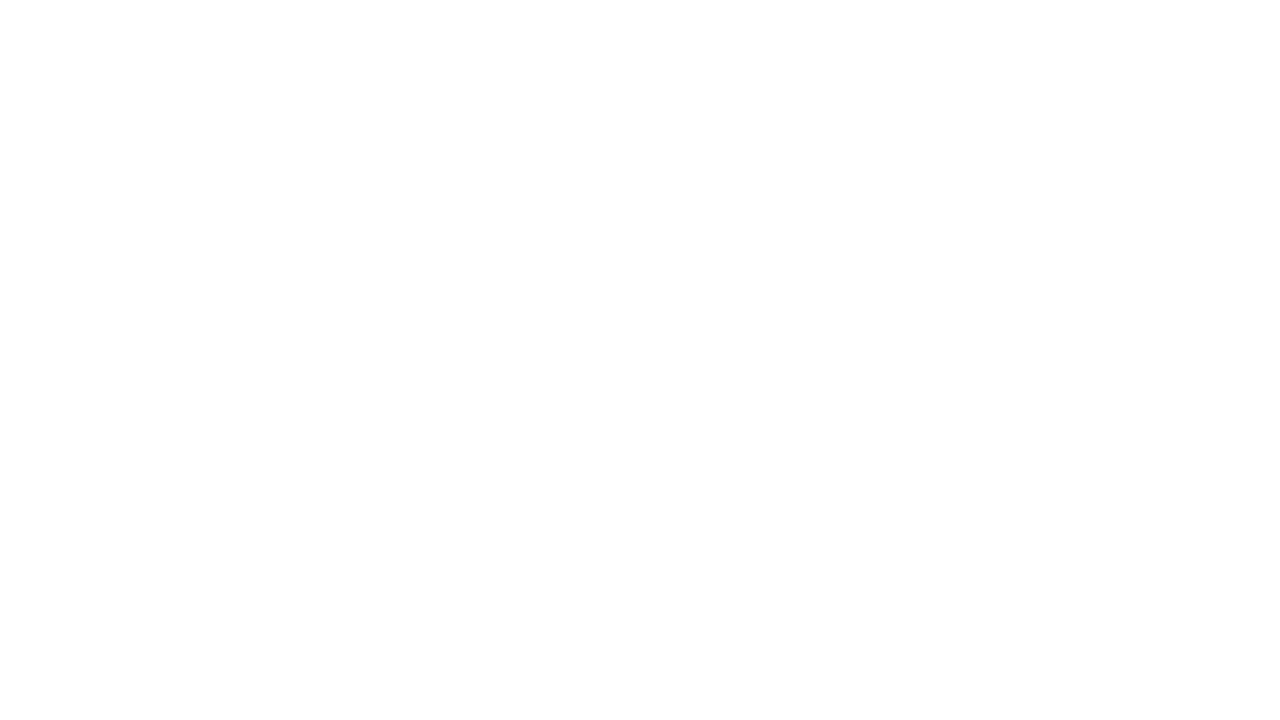

Retrieved tooltip text from firstname input field
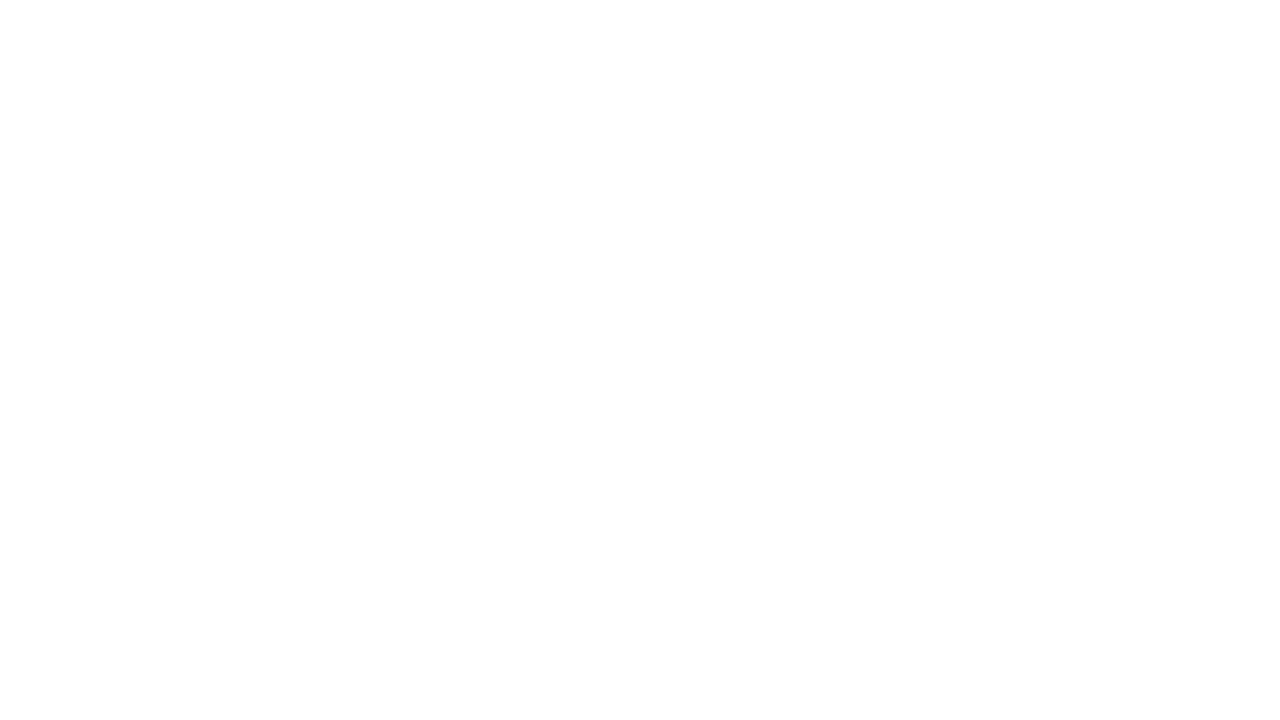

Verified that tooltip attribute exists
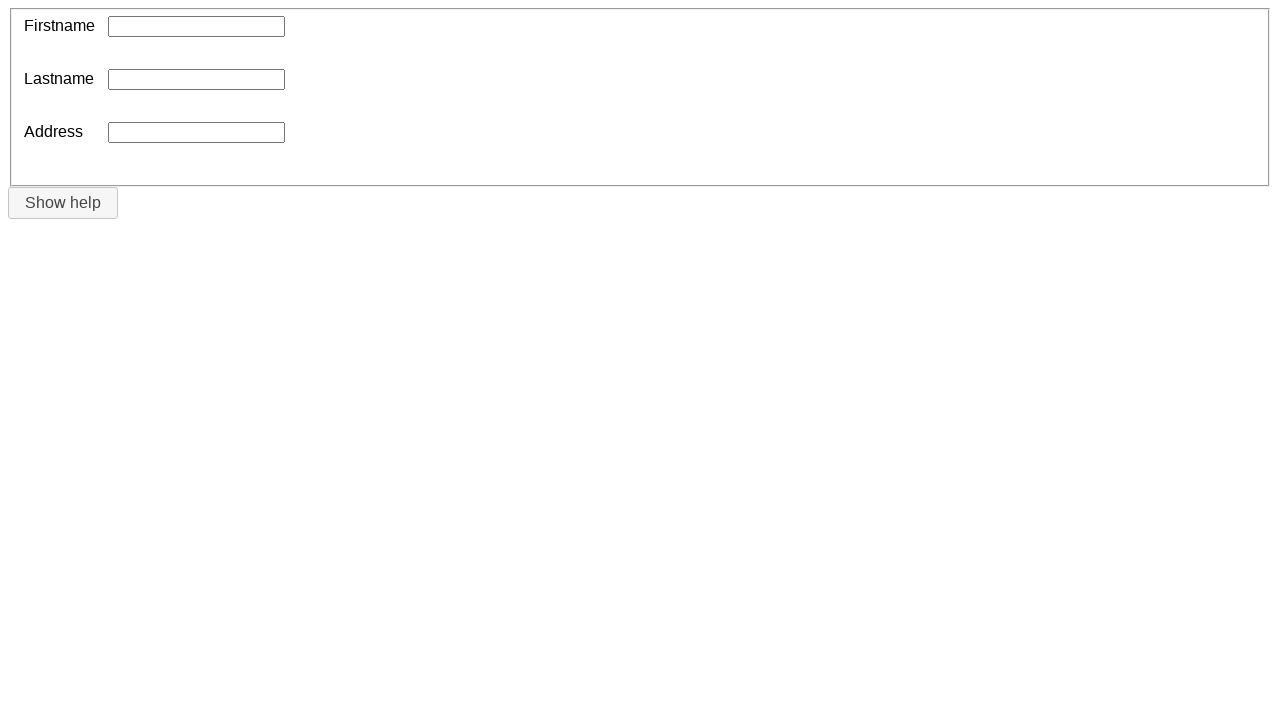

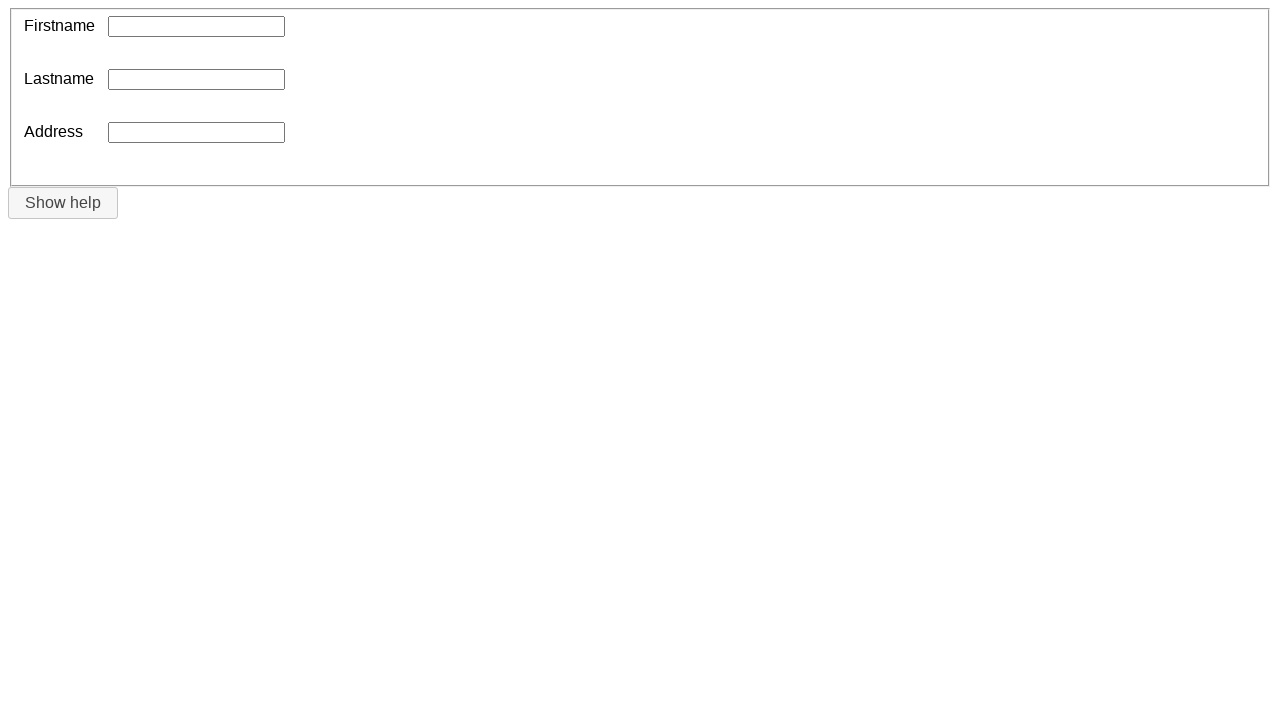